Tests alert handling by filling a name field, triggering alerts, accepting/dismissing them, and testing mouse hover interactions with scroll functionality.

Starting URL: https://rahulshettyacademy.com/AutomationPractice/

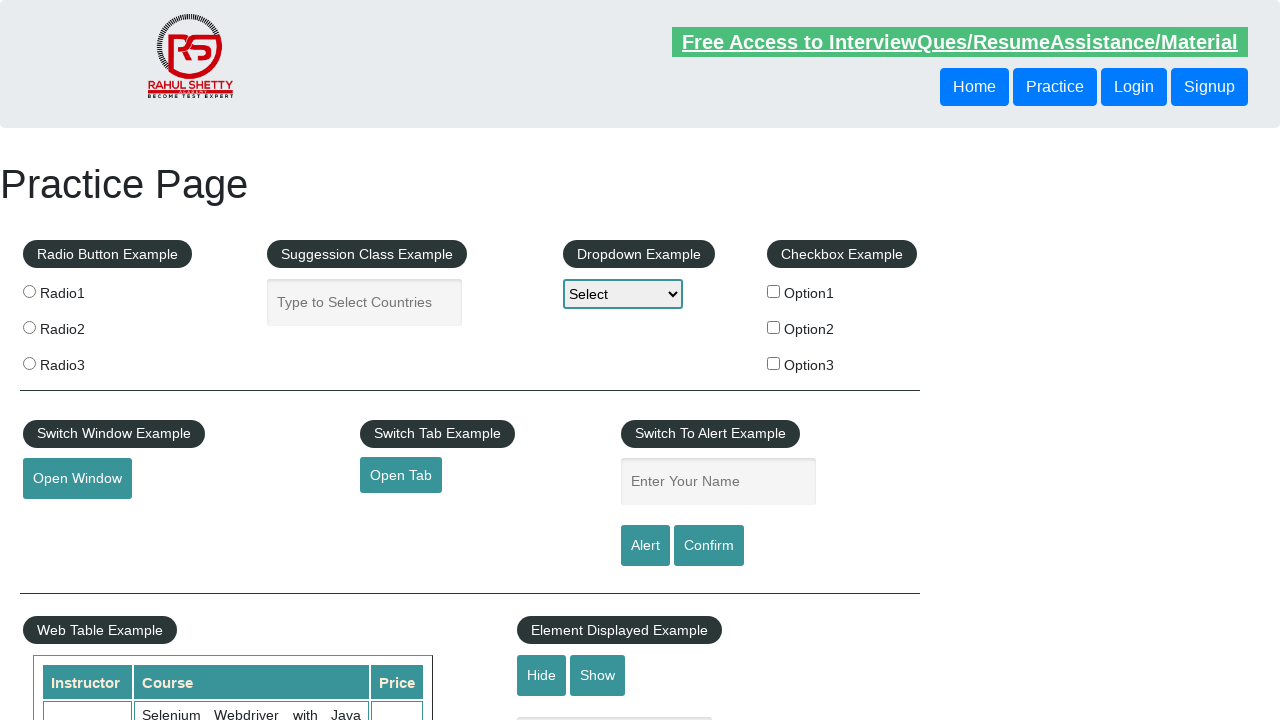

Filled name field with 'Hari' on #name
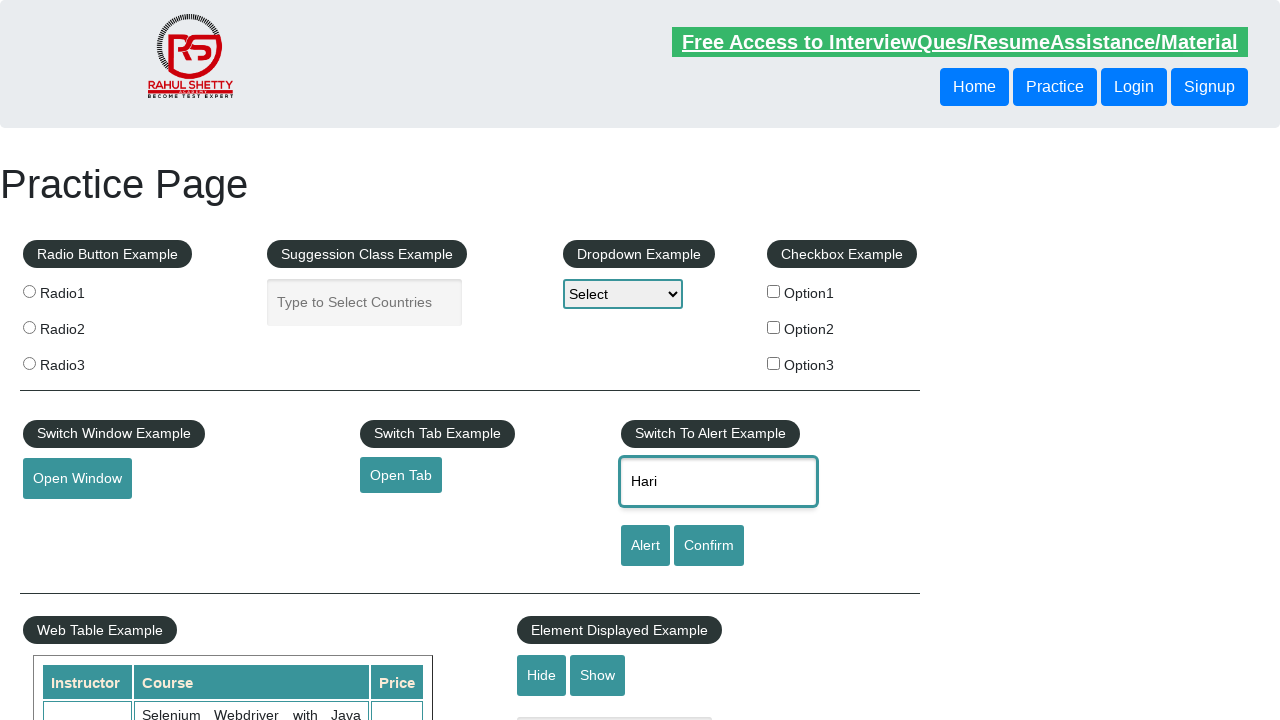

Clicked alert button to trigger alert at (645, 546) on #alertbtn
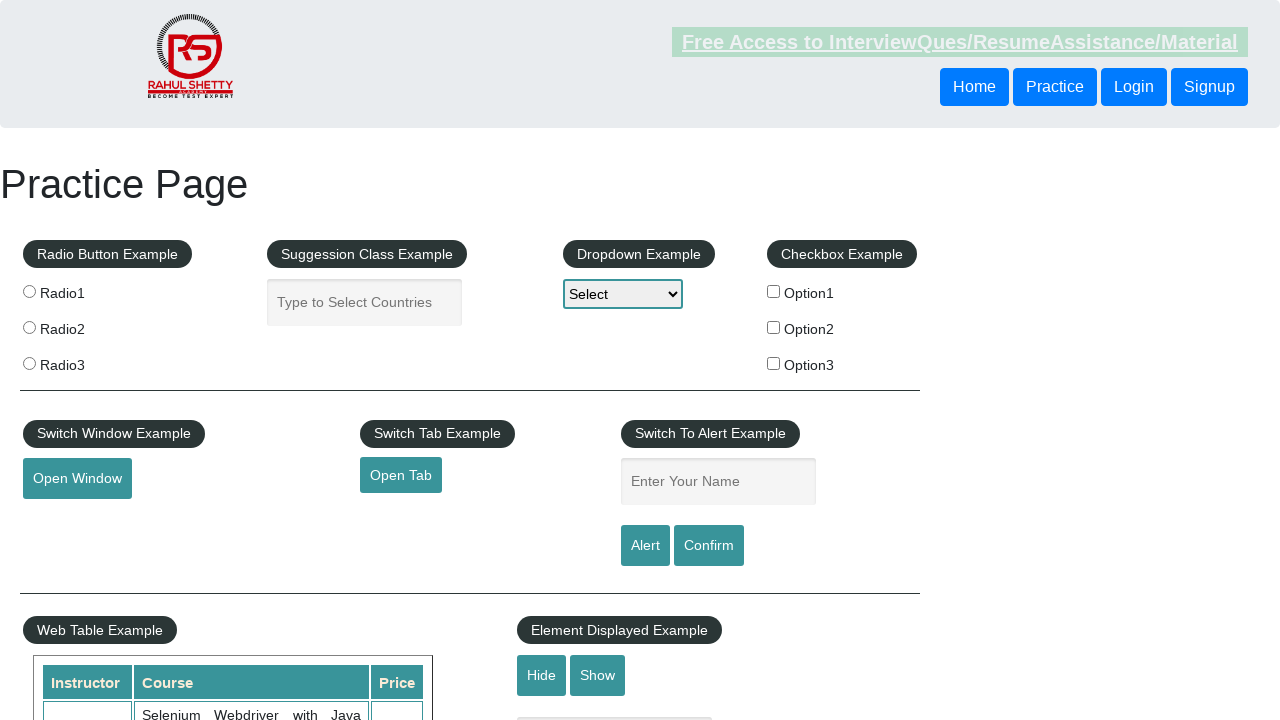

Set up listener to accept alert dialog
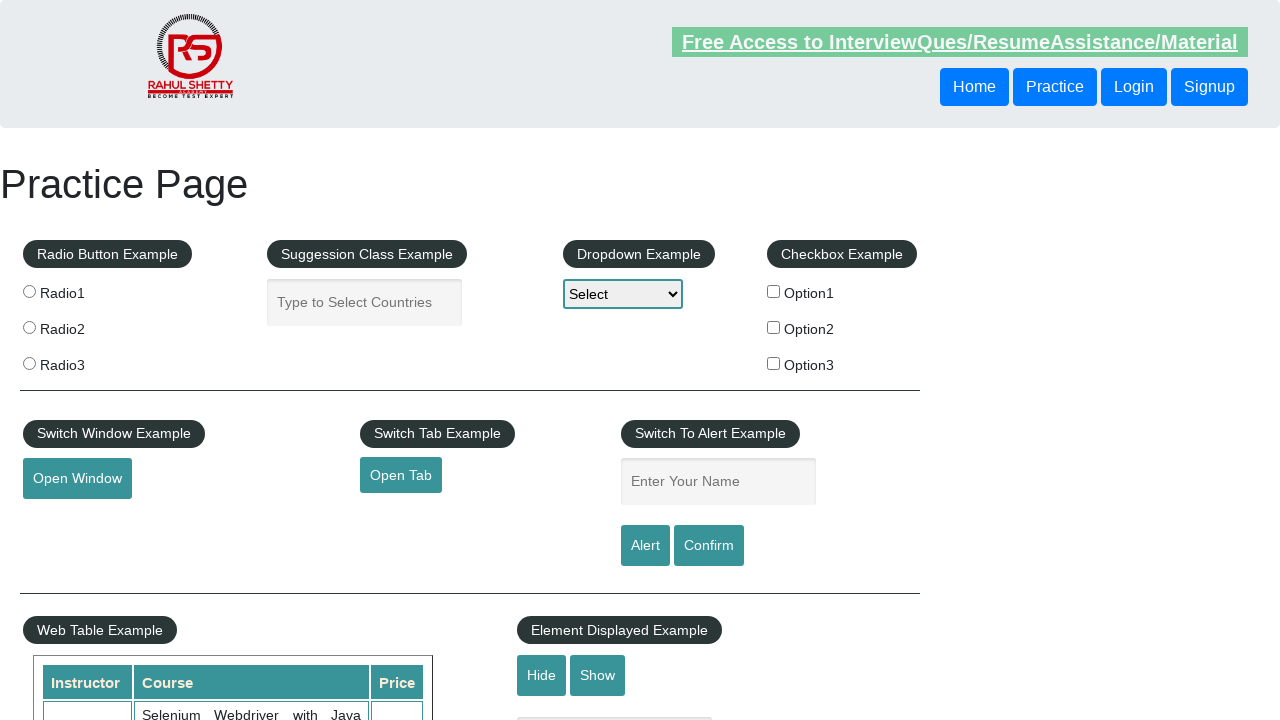

Waited 1000ms for alert to be processed
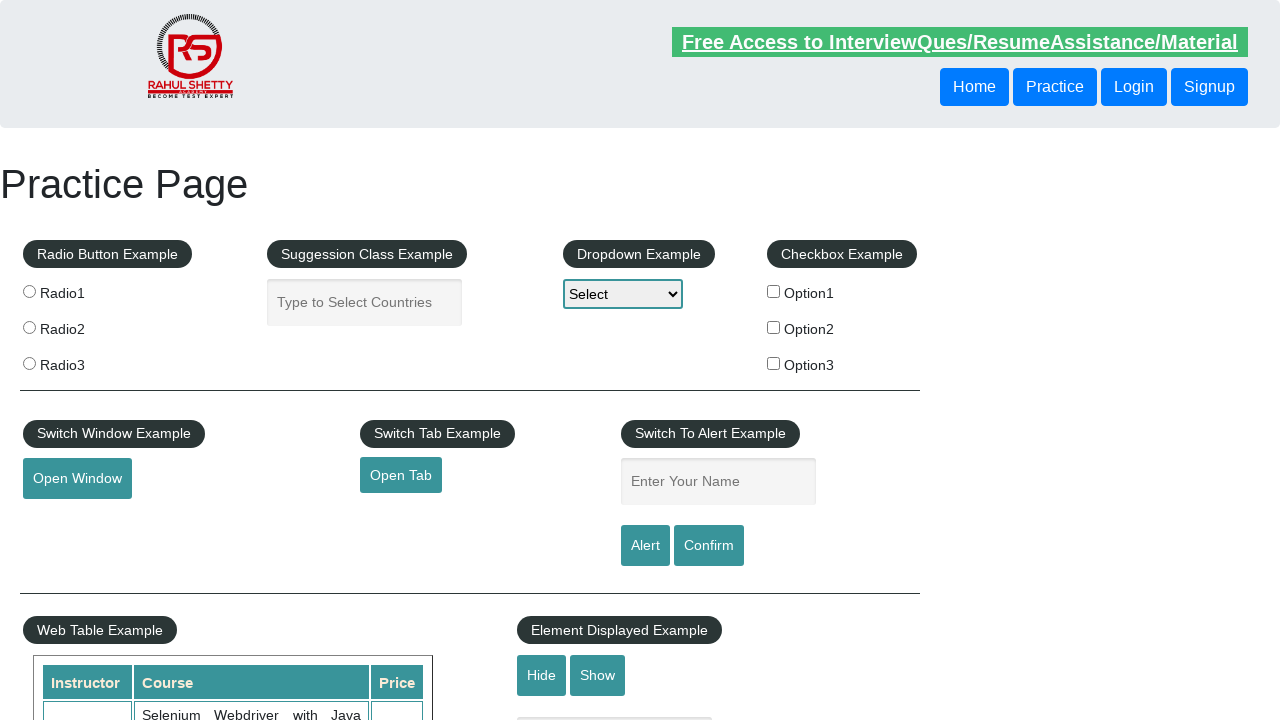

Filled name field again with 'Hari' on #name
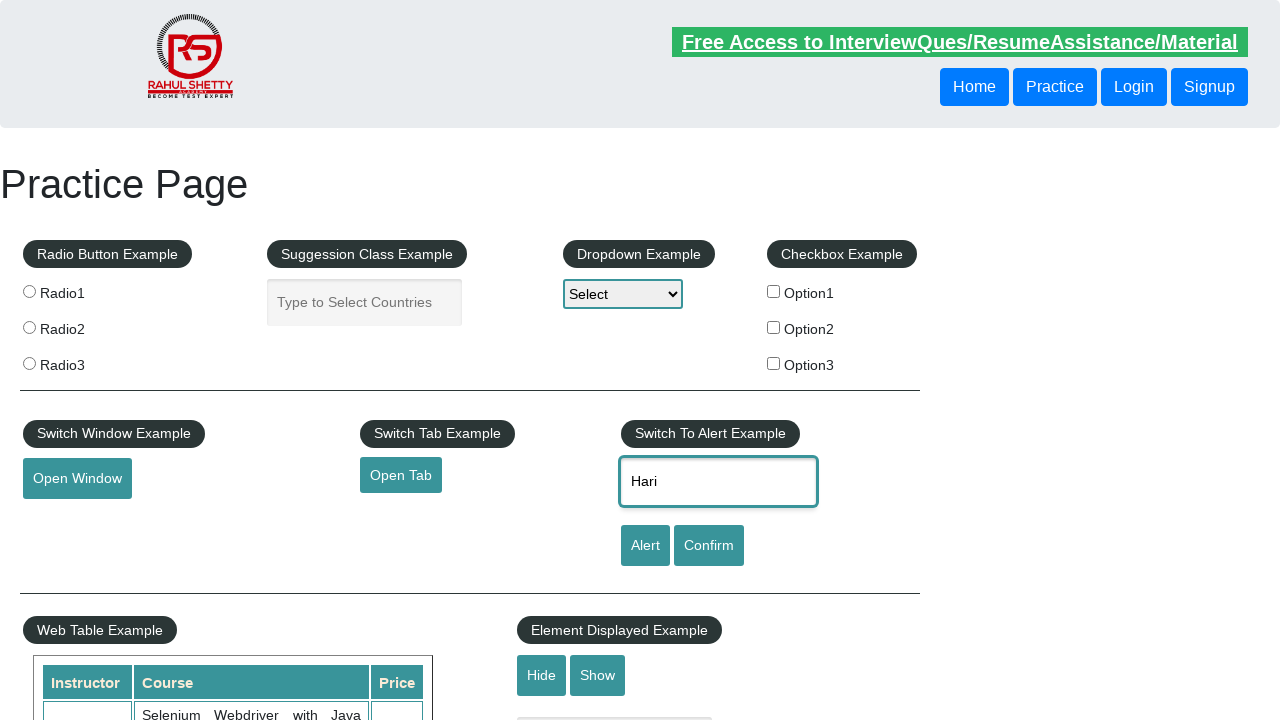

Set up listener to dismiss confirm dialog
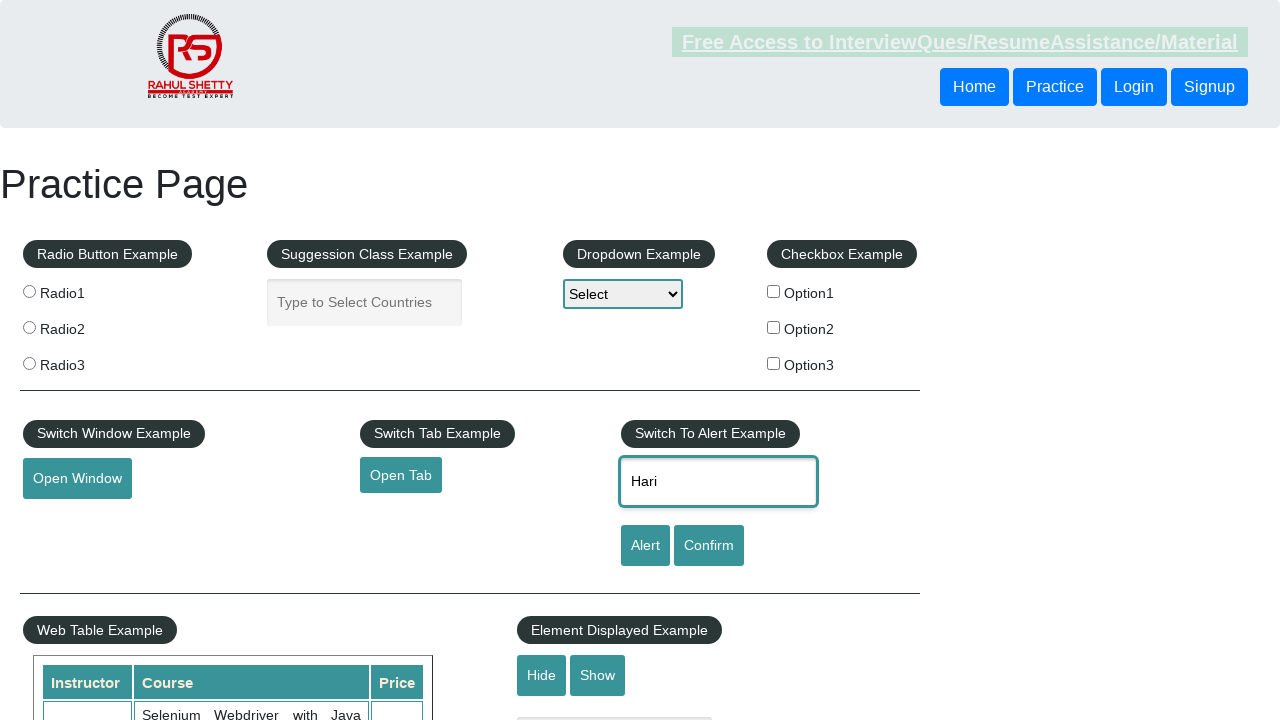

Clicked confirm button to trigger confirm dialog at (709, 546) on #confirmbtn
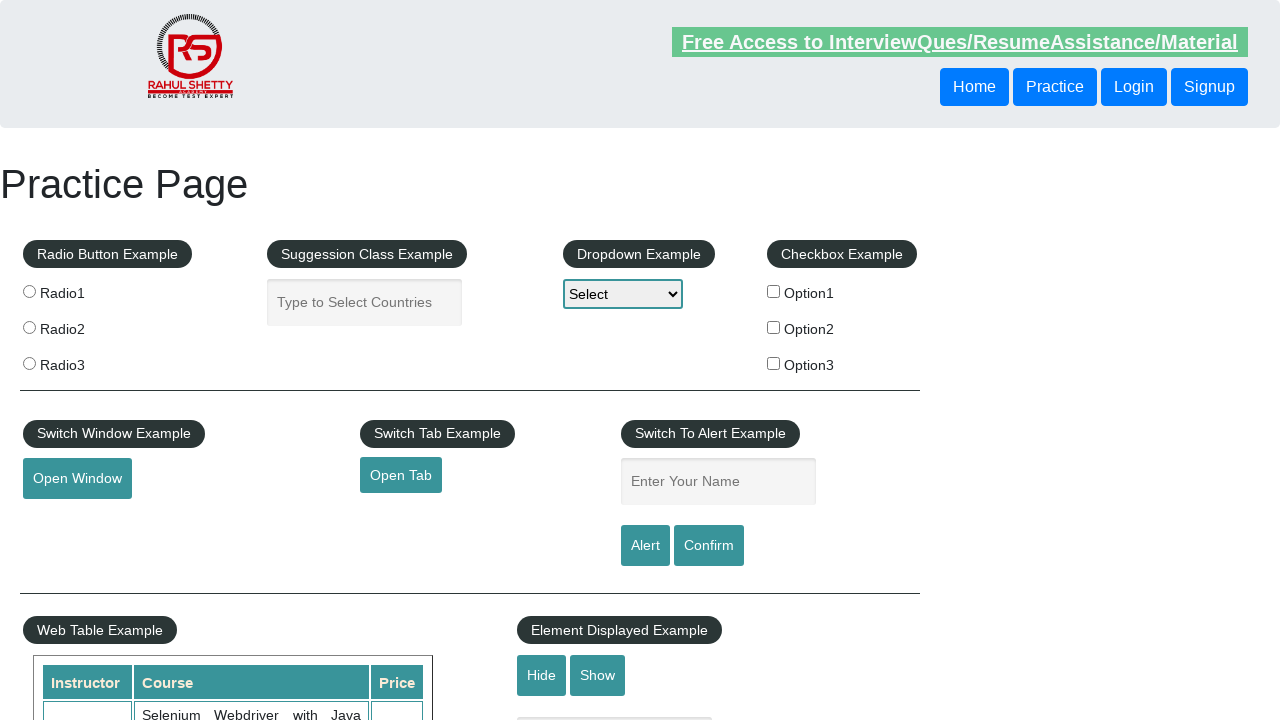

Waited 500ms for confirm dialog to be processed
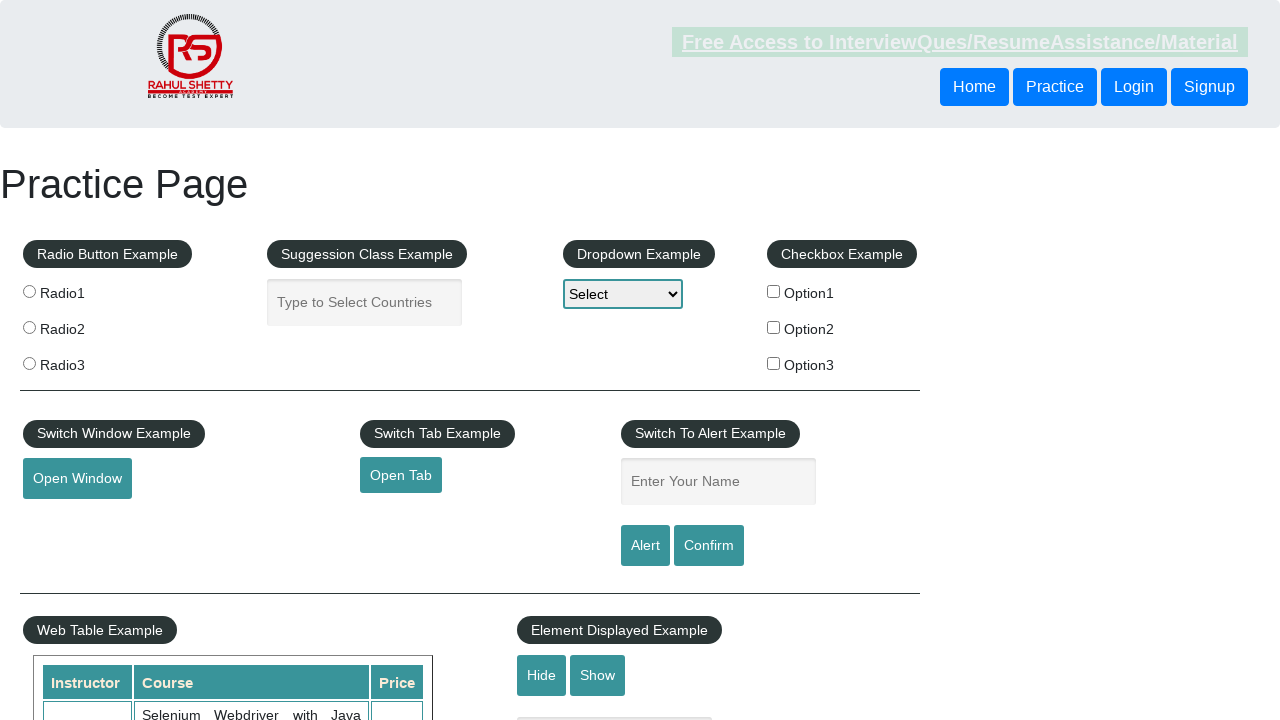

Scrolled down the page by 1000px
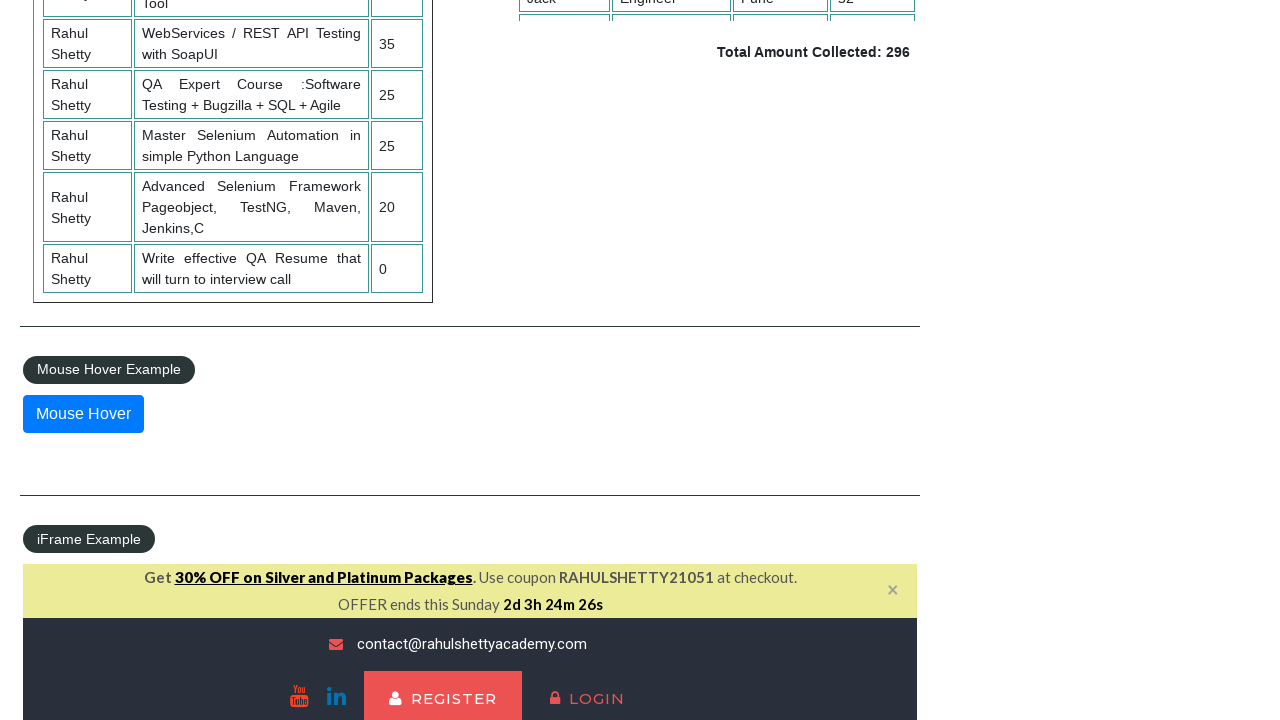

Hovered over mousehover element to reveal menu at (83, 414) on #mousehover
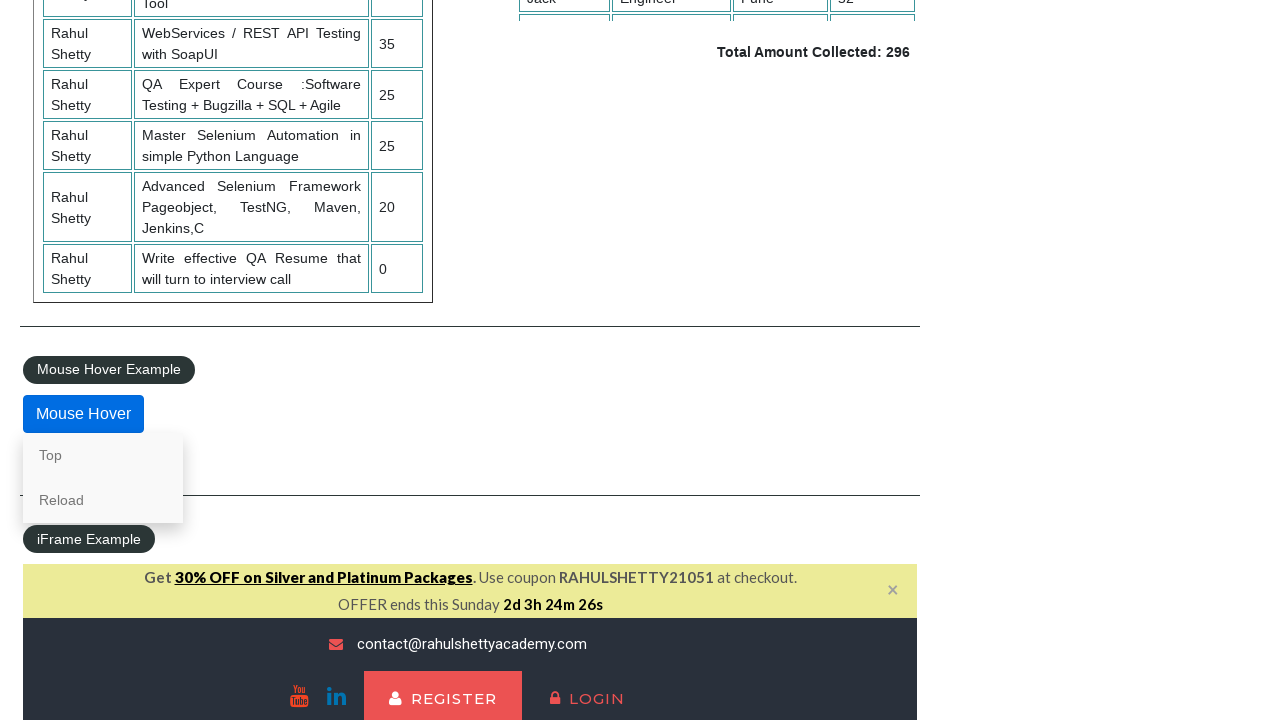

Clicked 'Top' link in hover menu at (103, 455) on text=Top
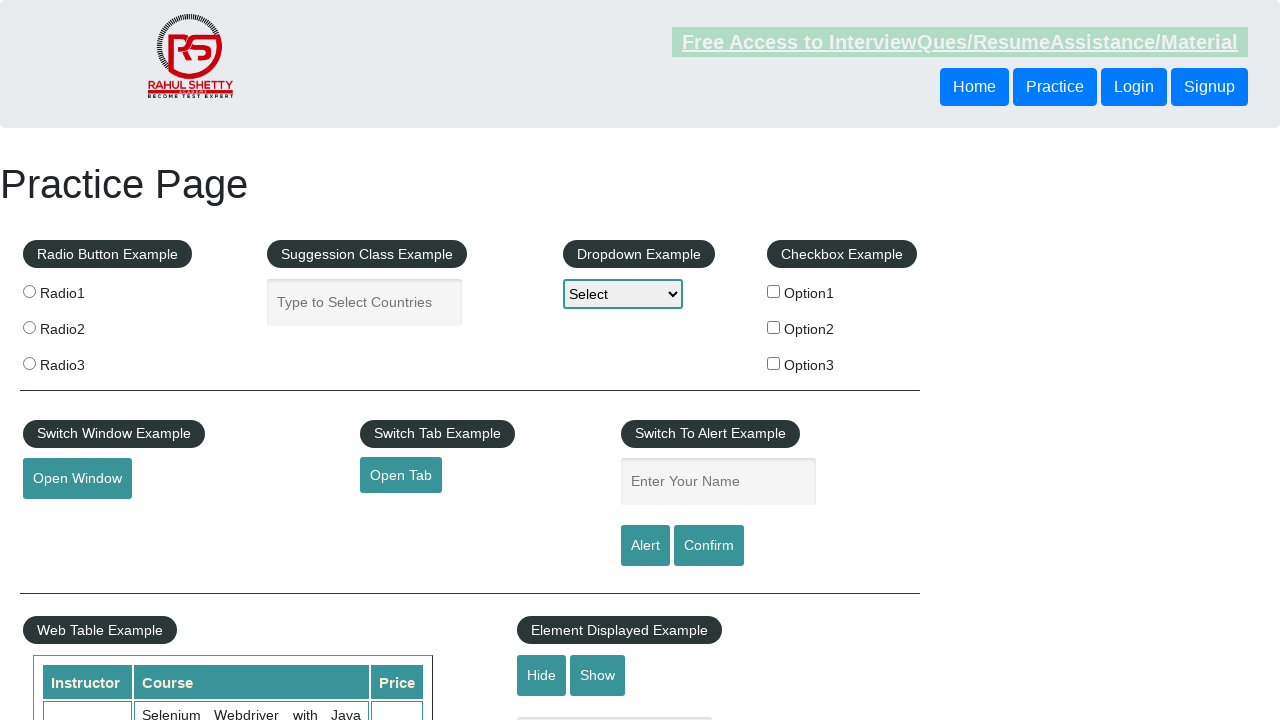

Scrolled down the page by 1000px again
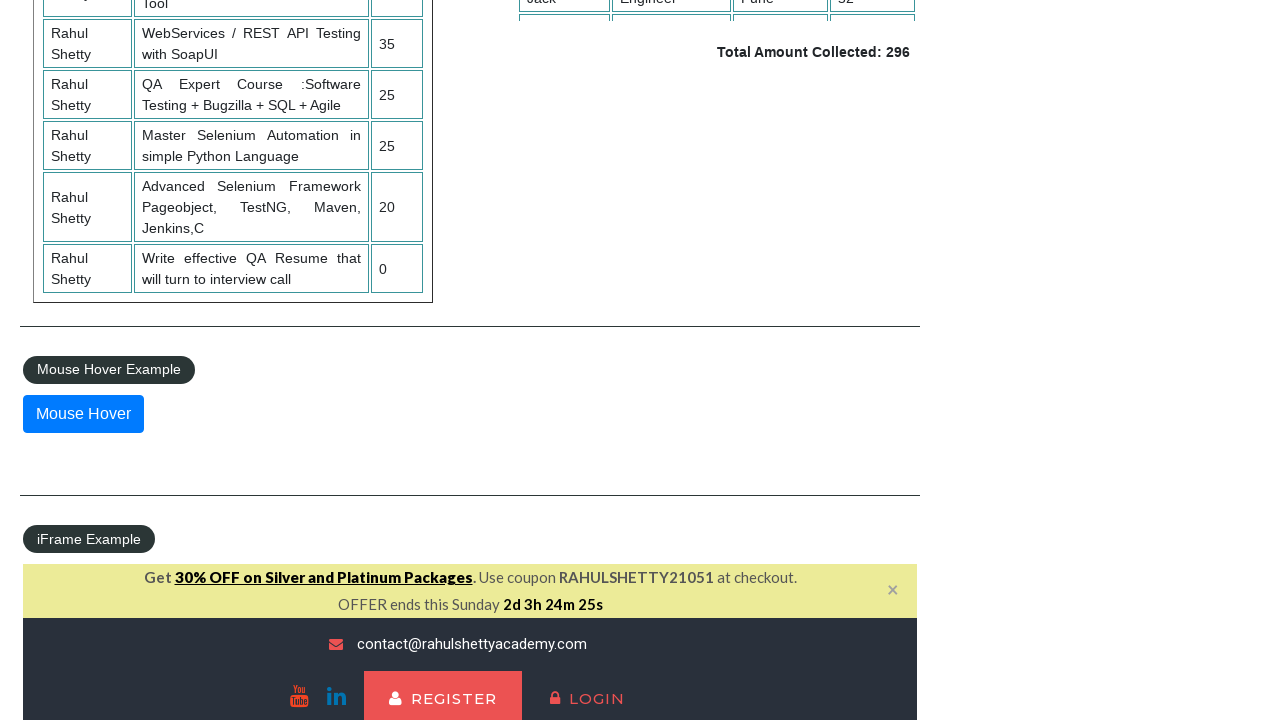

Scrolled mousehover element into view
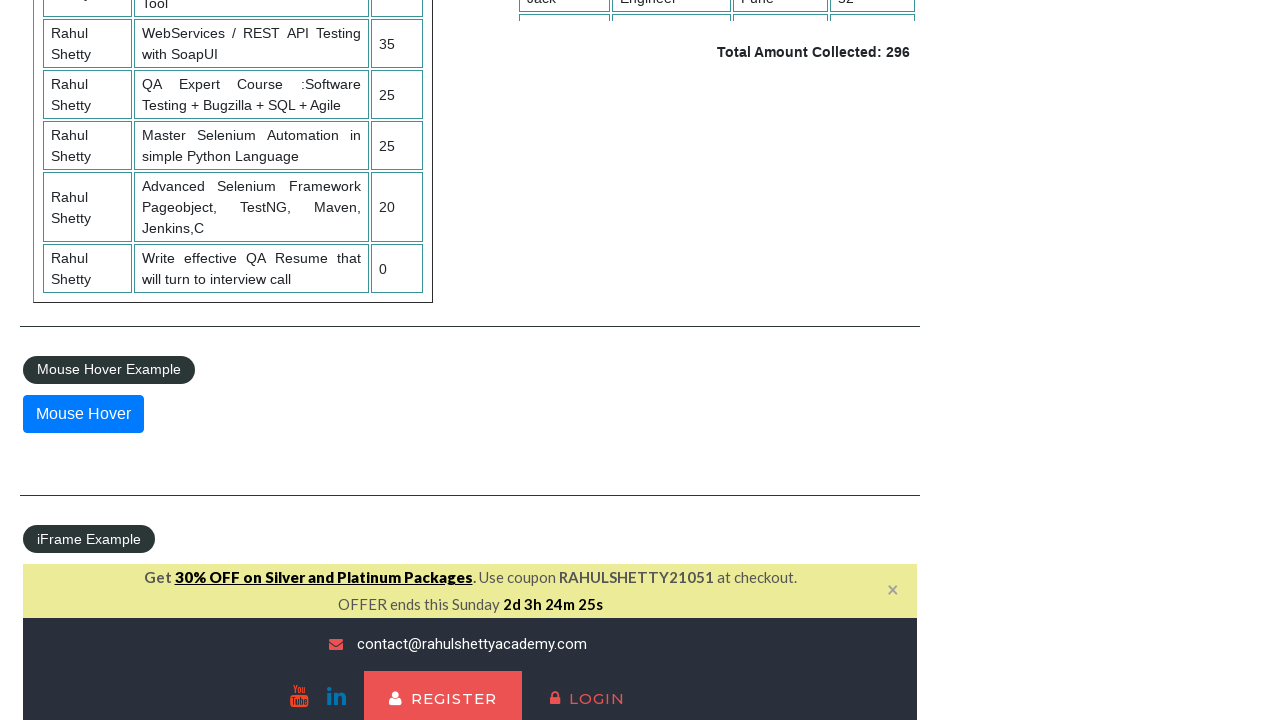

Hovered over mousehover element to reveal menu at (83, 414) on #mousehover
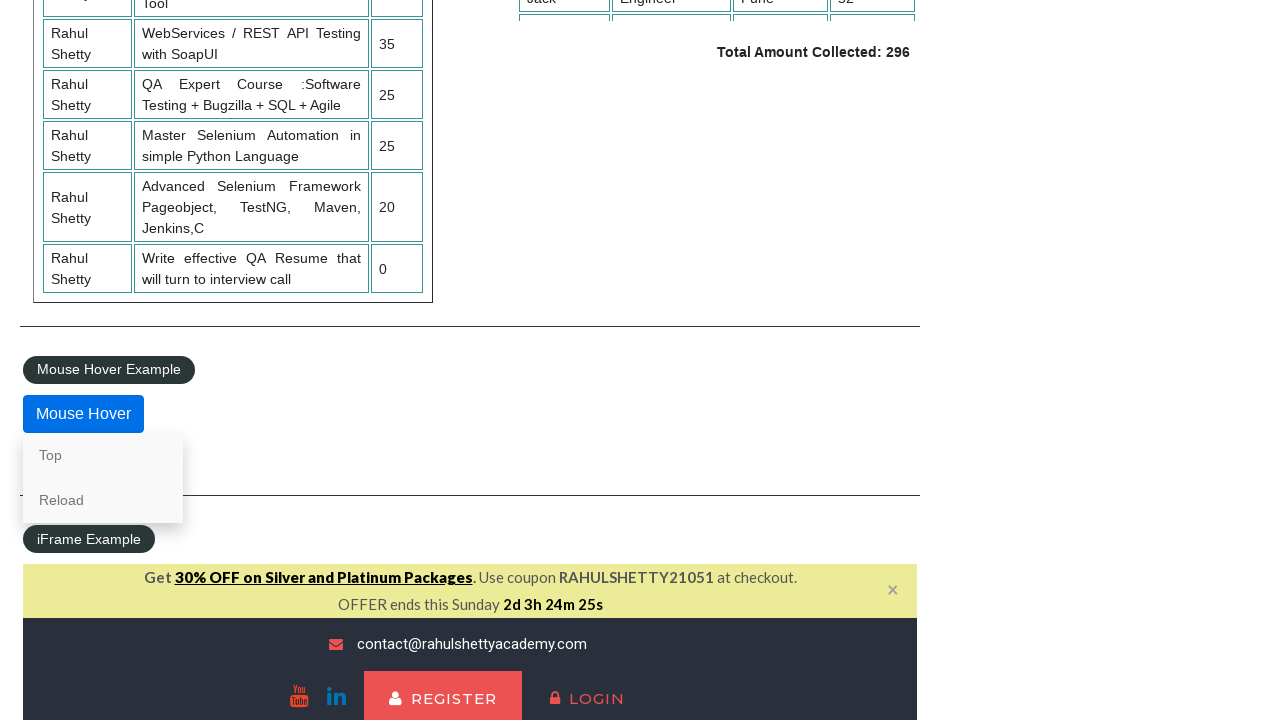

Clicked 'Reload' link in hover menu at (103, 500) on text=Reload
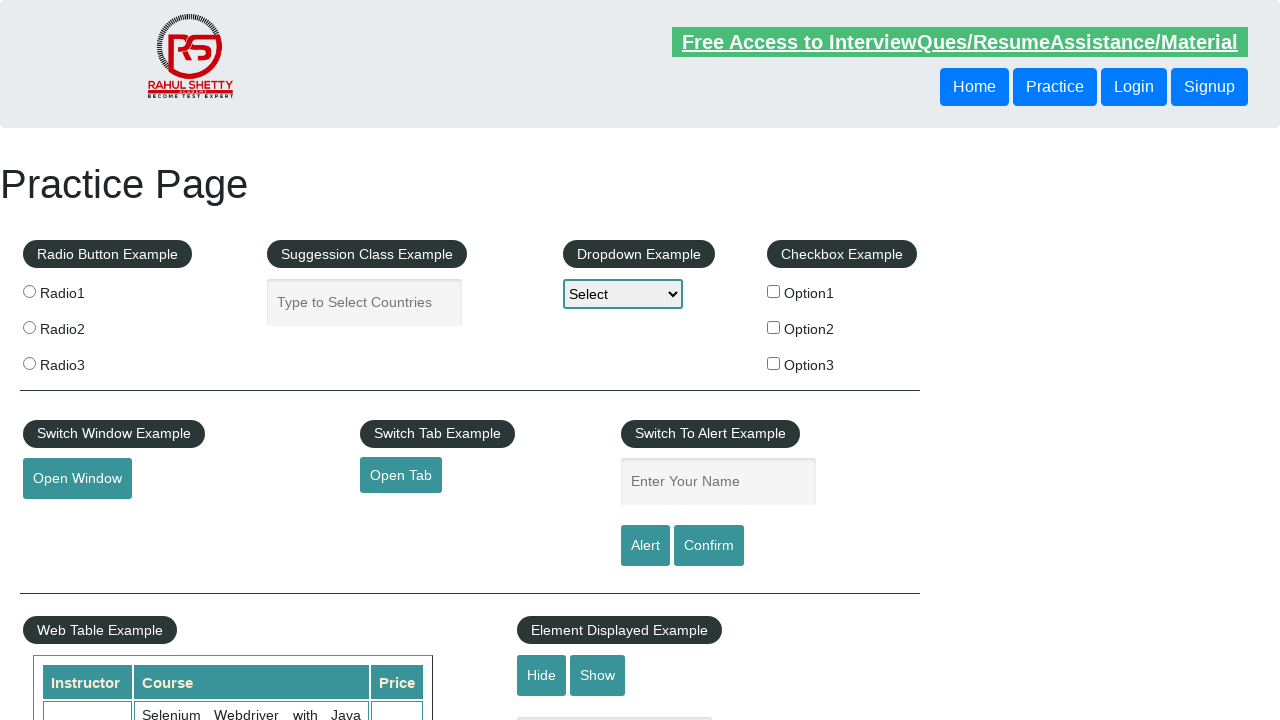

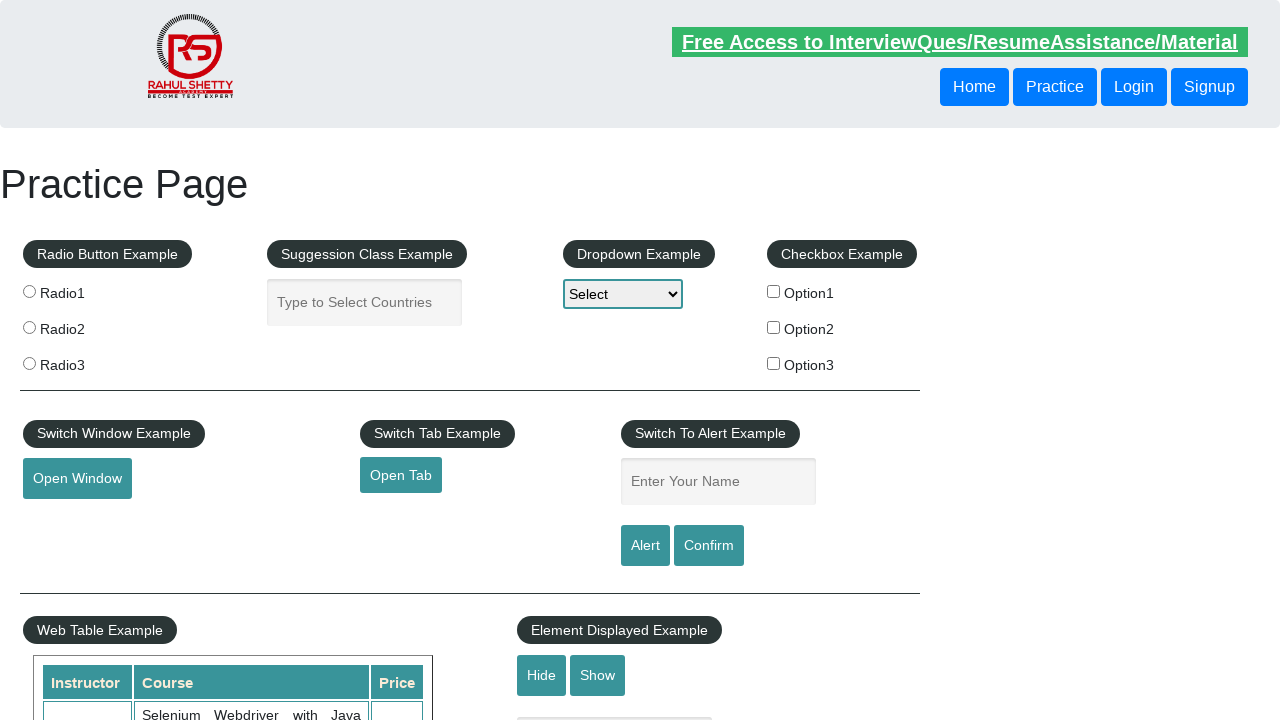